Tests clicking on elements by index from a list of links. First clicks the 5th link (index 4), then iterates through links to find and click "A/B Testing" link.

Starting URL: https://practice.cydeo.com/

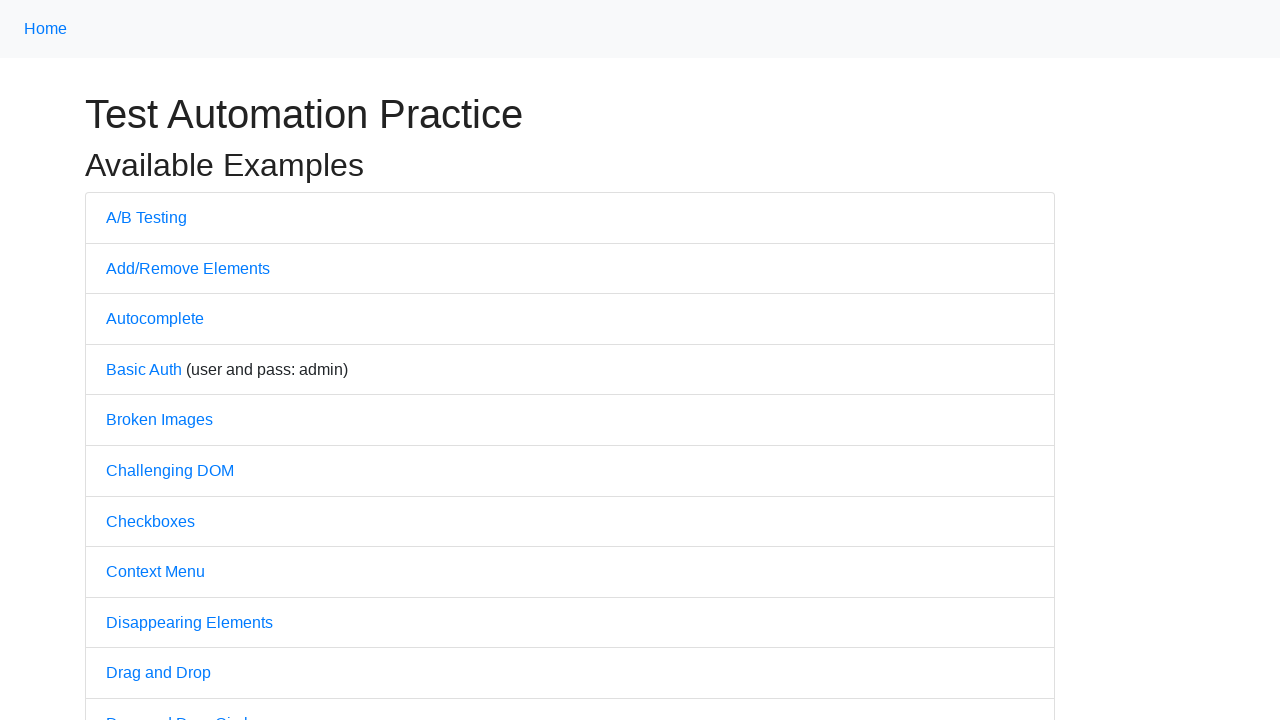

Clicked the 5th link (index 4) from the container list at (160, 420) on .container li a >> nth=4
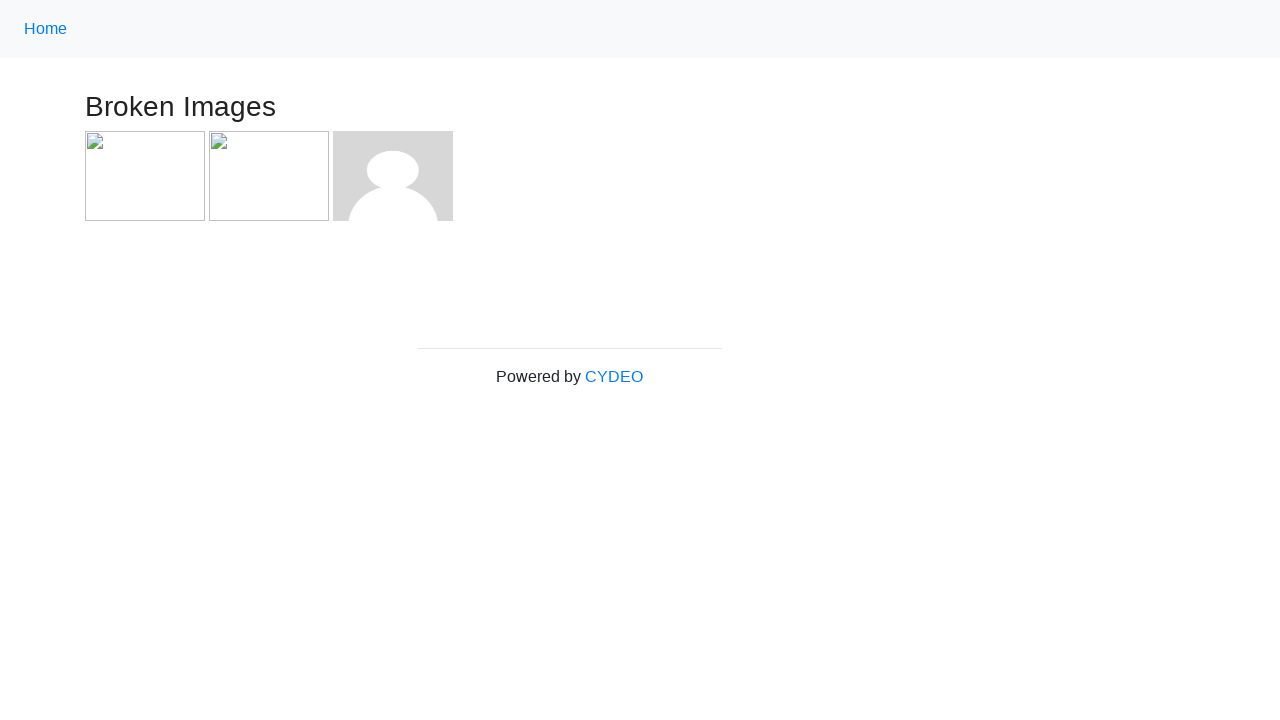

Navigated back to https://practice.cydeo.com/
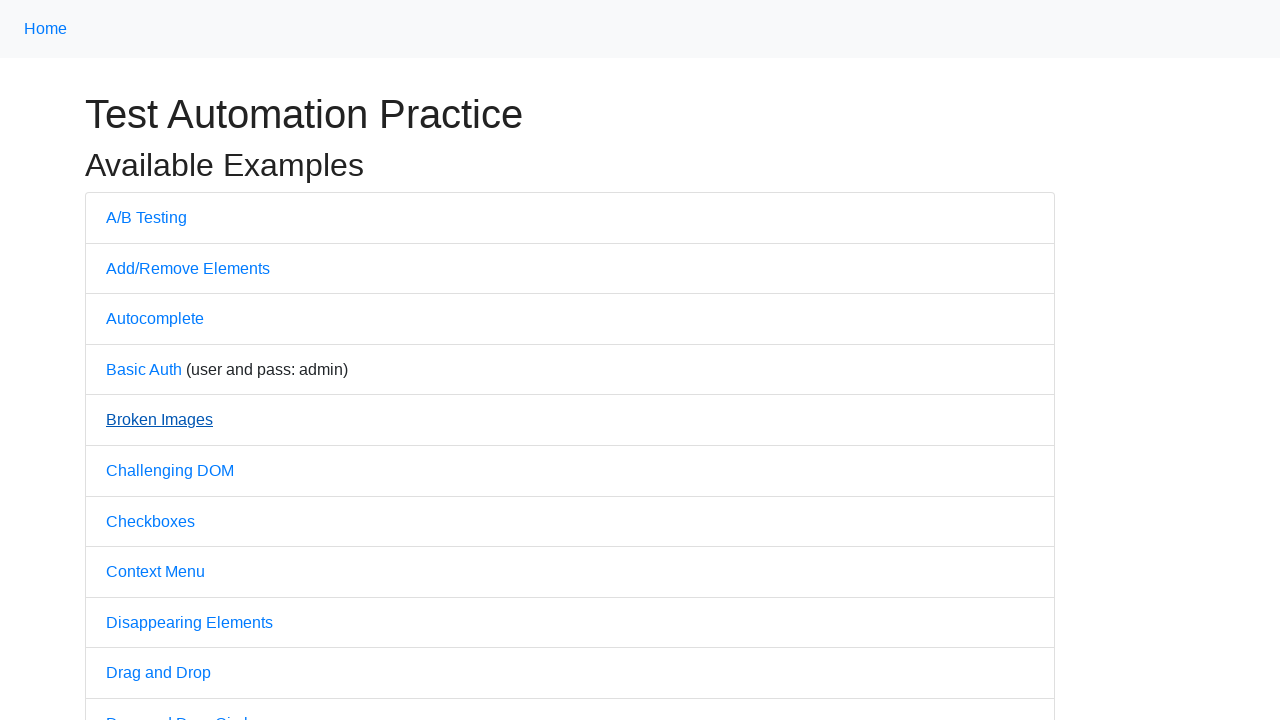

Located all links in the container list
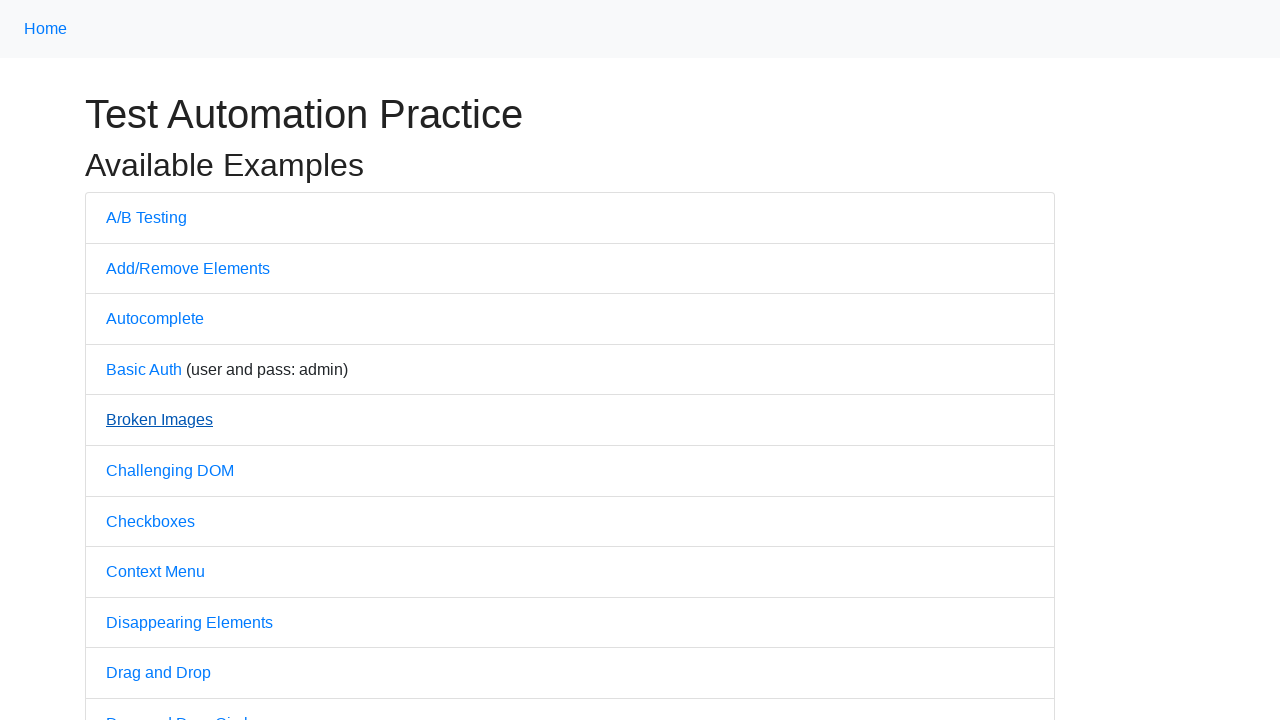

Counted 50 links in the container
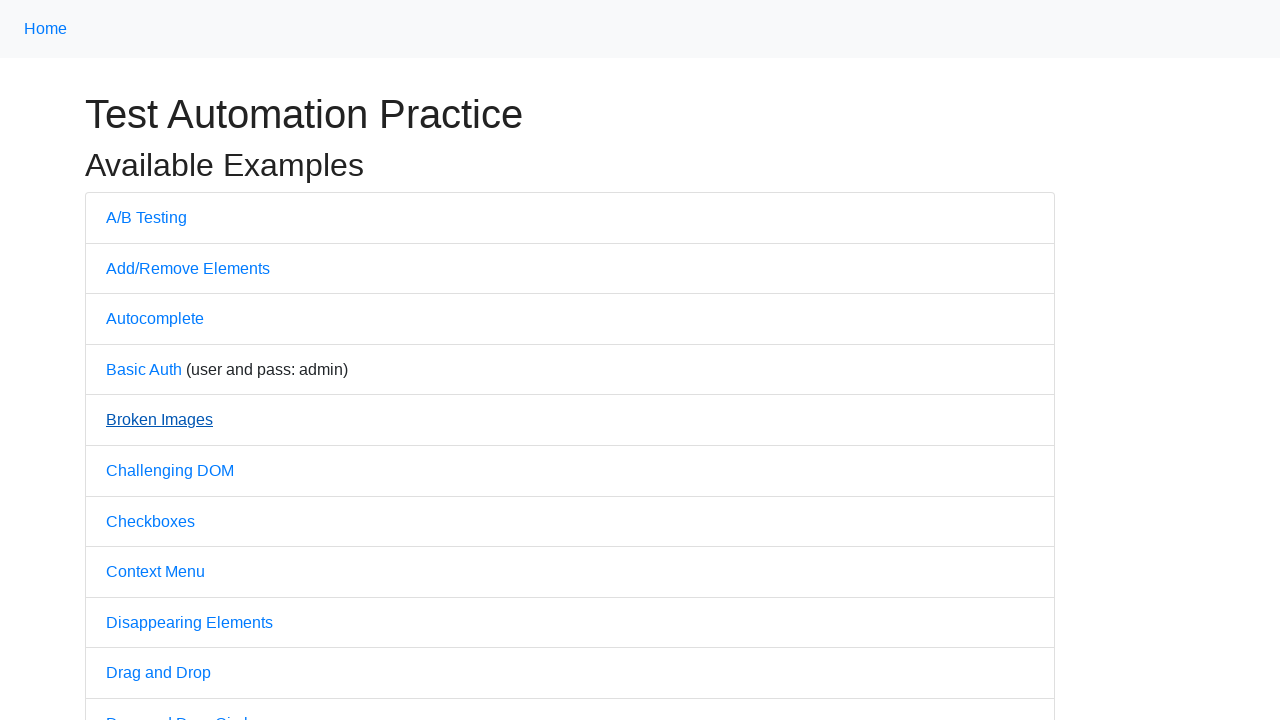

Found and clicked the 'A/B Testing' link at (146, 217) on .container li a >> nth=0
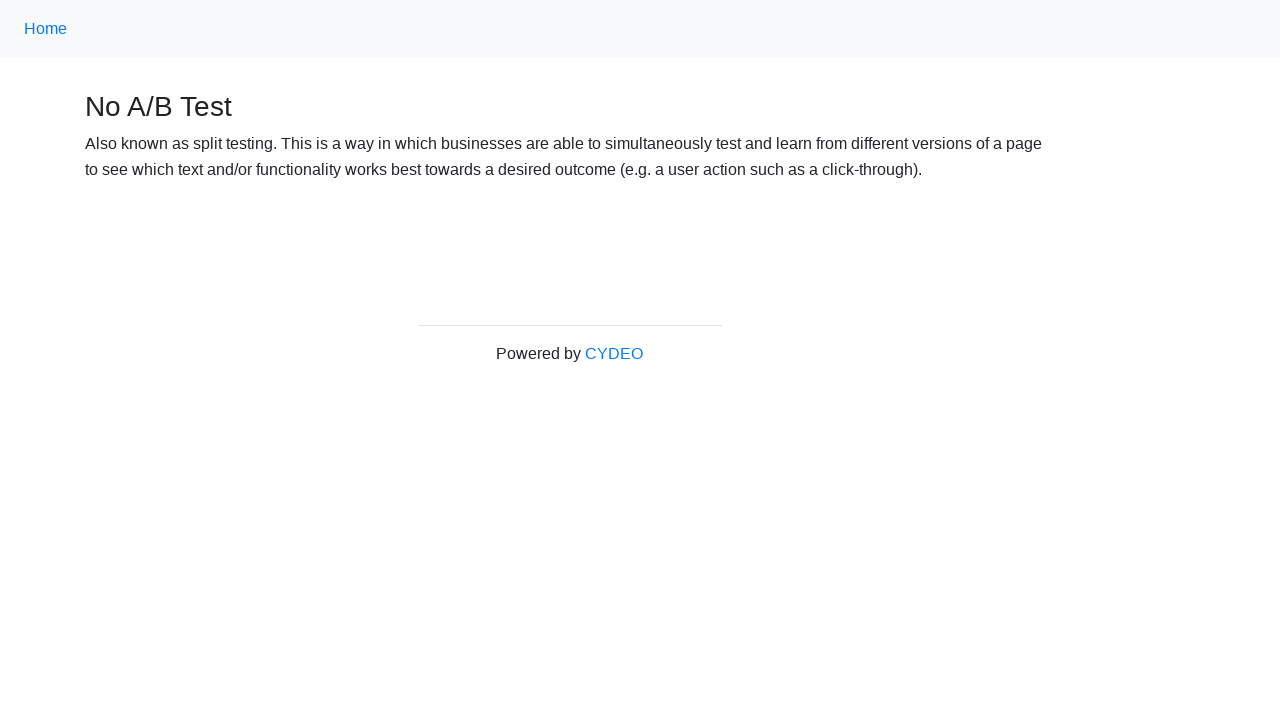

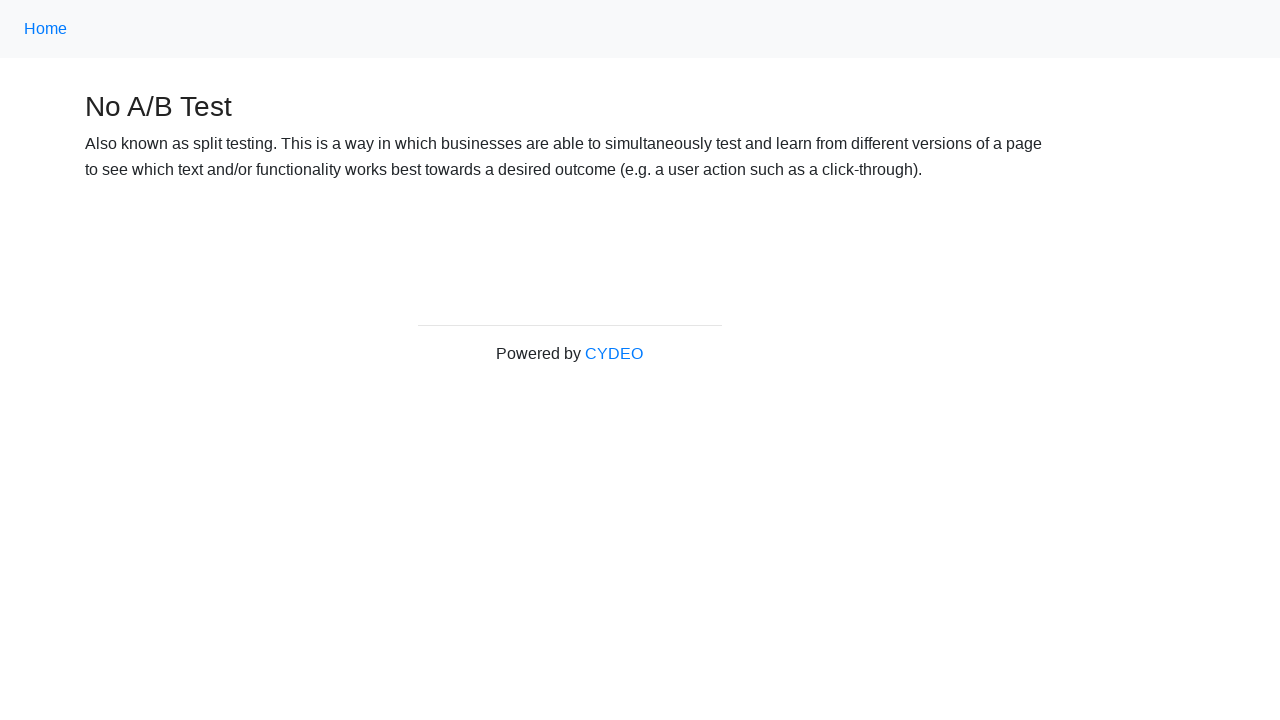